Tests handling of disabled web elements by clicking on the 'Disabled' option and then using JavaScript to fill in name, email, and password fields that are disabled

Starting URL: https://demoapps.qspiders.com/ui?scenario=1

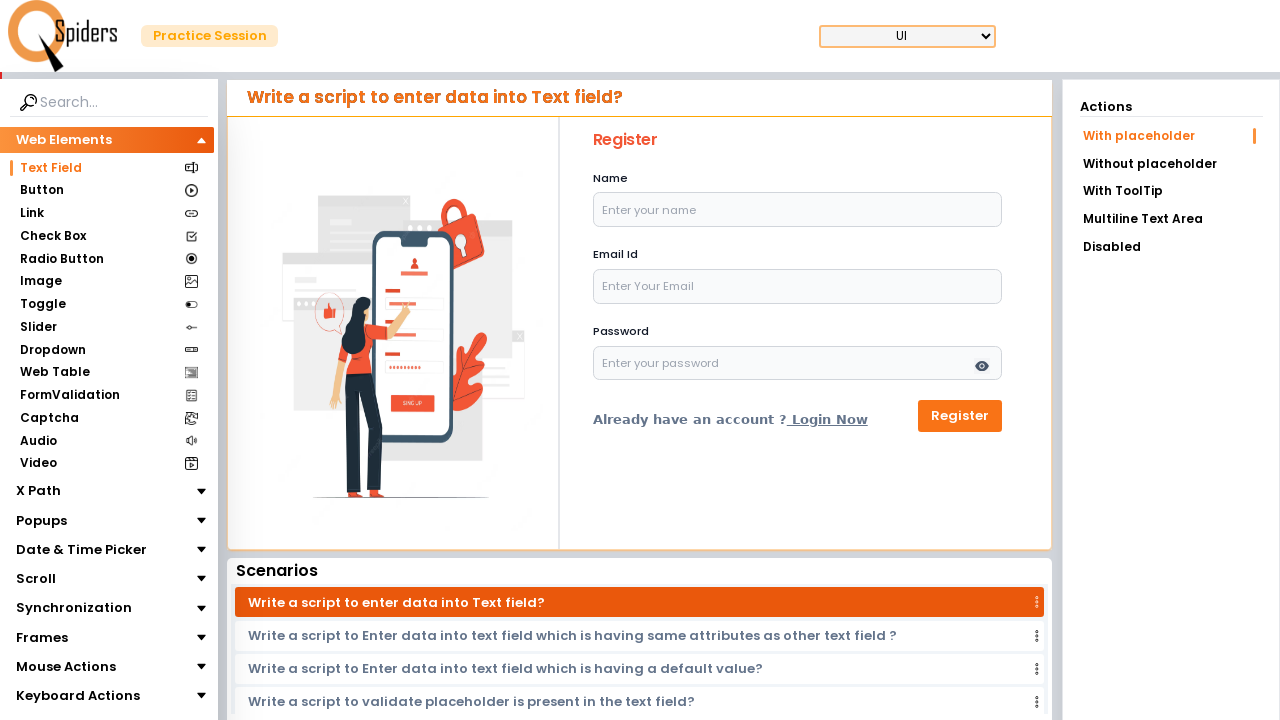

Clicked on the 'Disabled' option at (1171, 247) on xpath=//li[text()='Disabled']
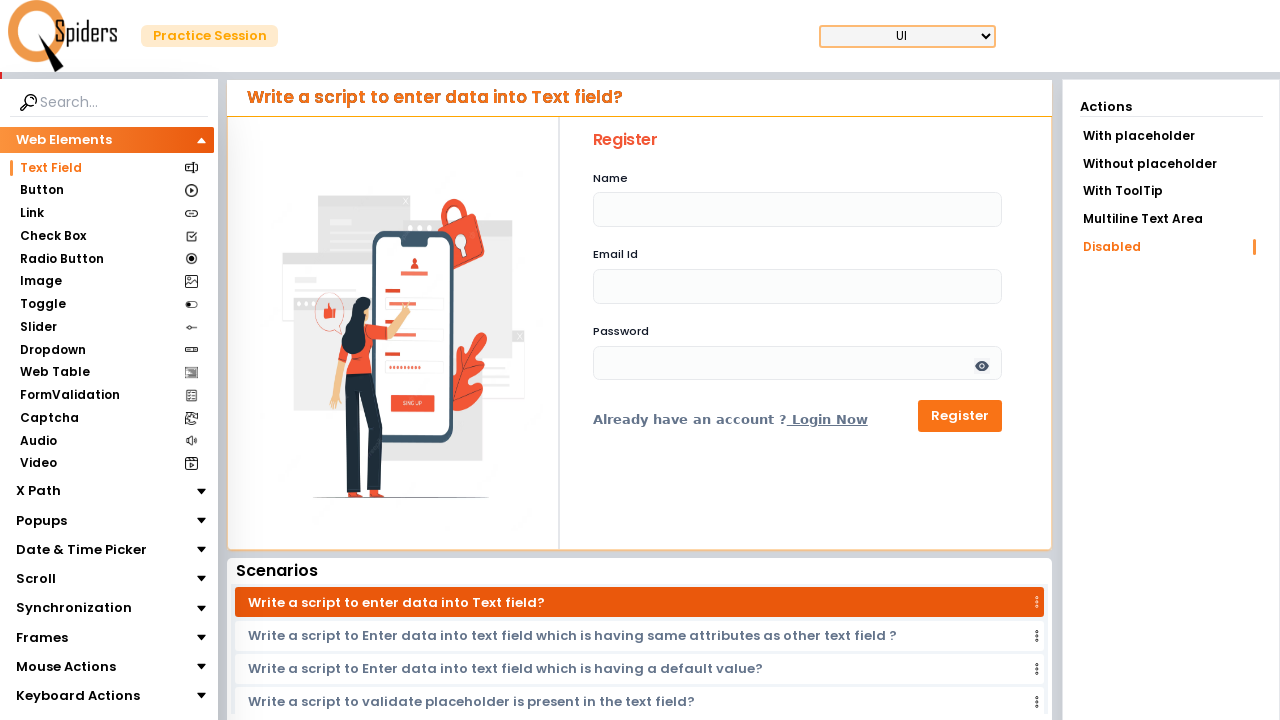

Waited for the form to load
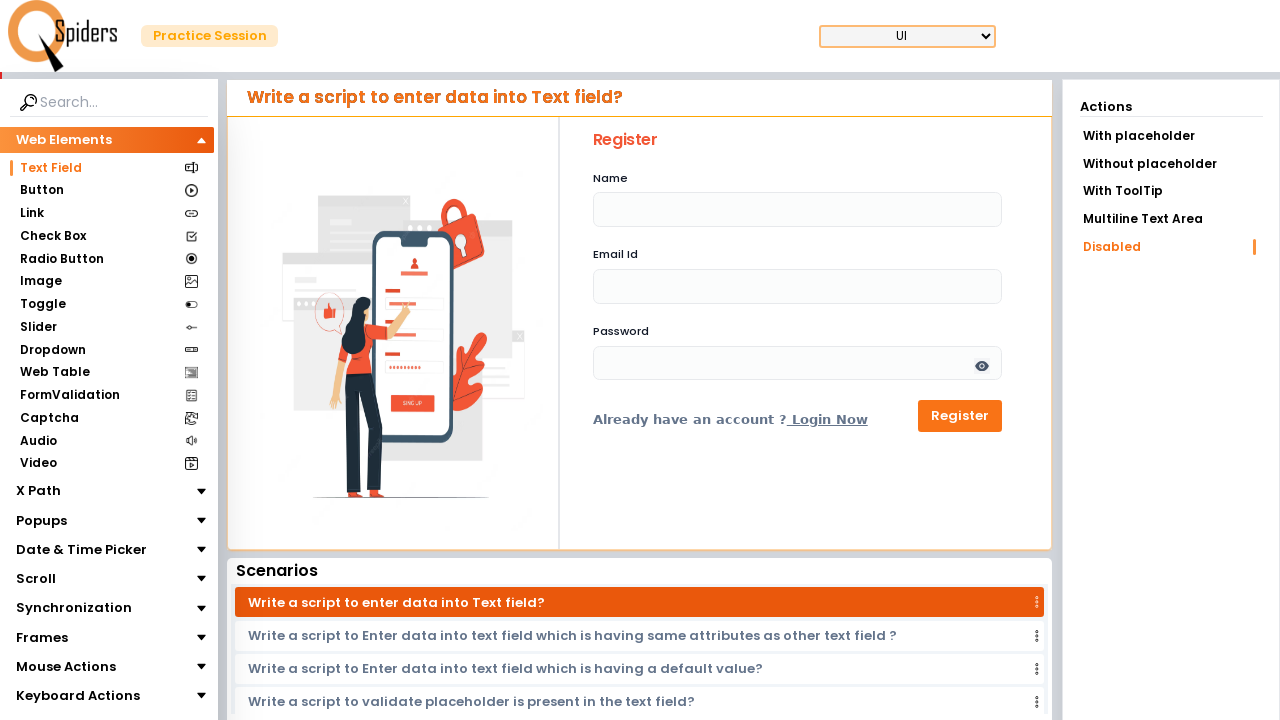

Used JavaScript to fill disabled name field with 'rajesh'
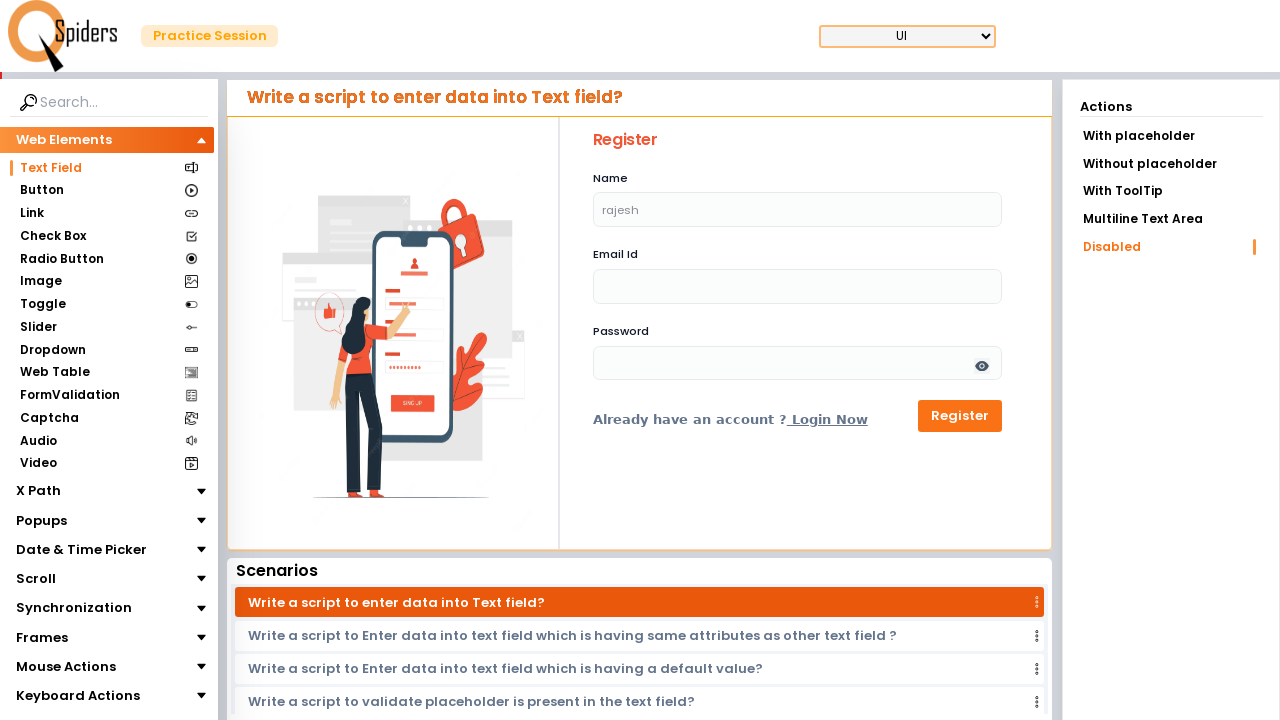

Brief wait
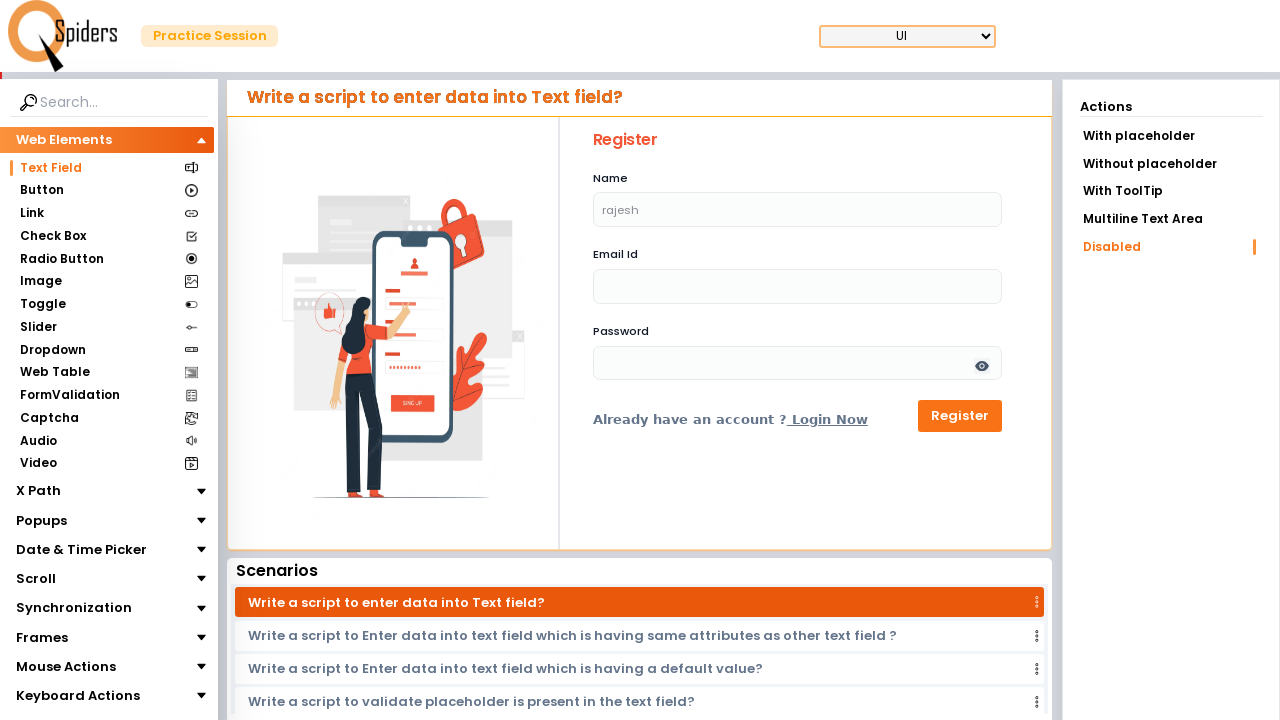

Used JavaScript to fill disabled email field with 'rajesh.kumar@example.com'
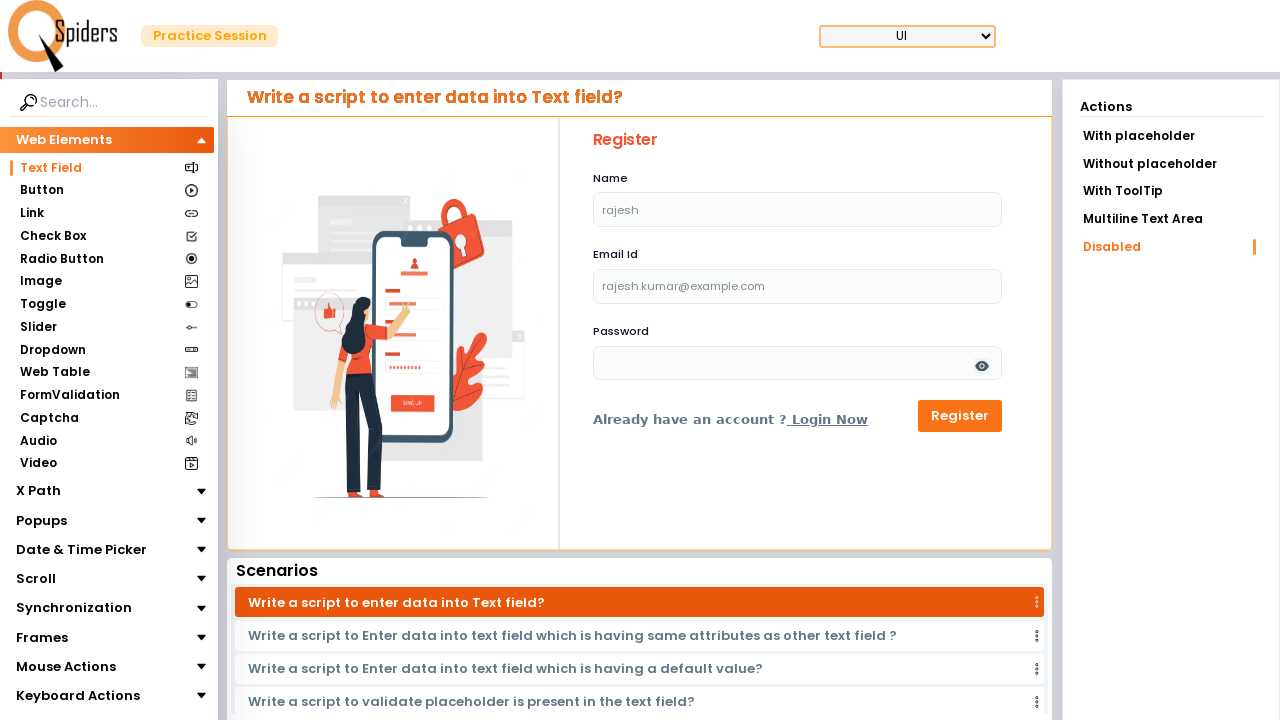

Brief wait
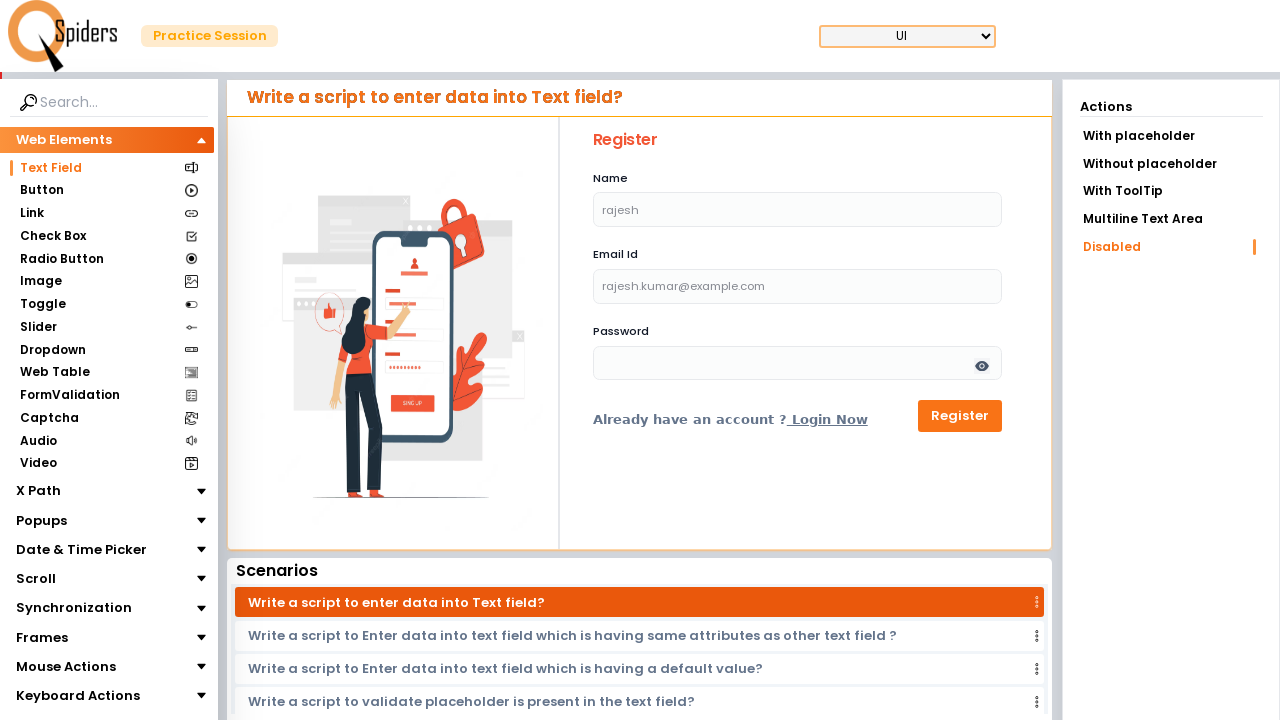

Used JavaScript to fill disabled password field with 'SecurePass@456'
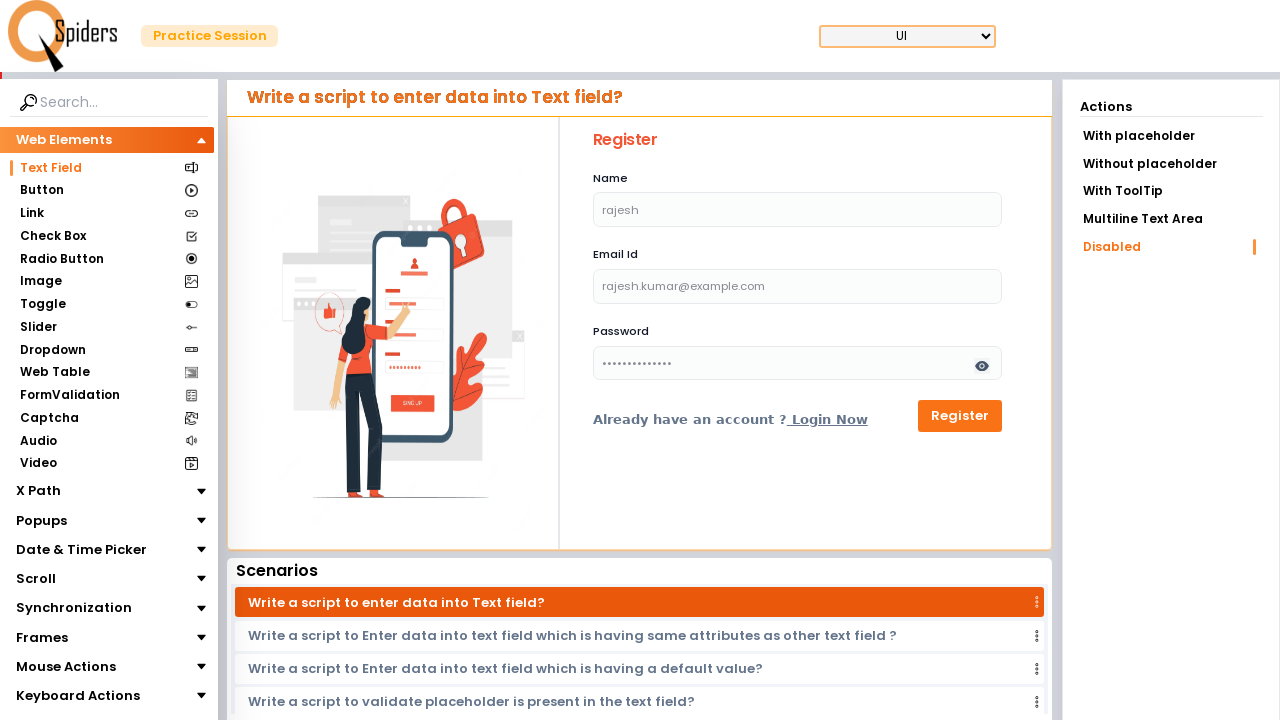

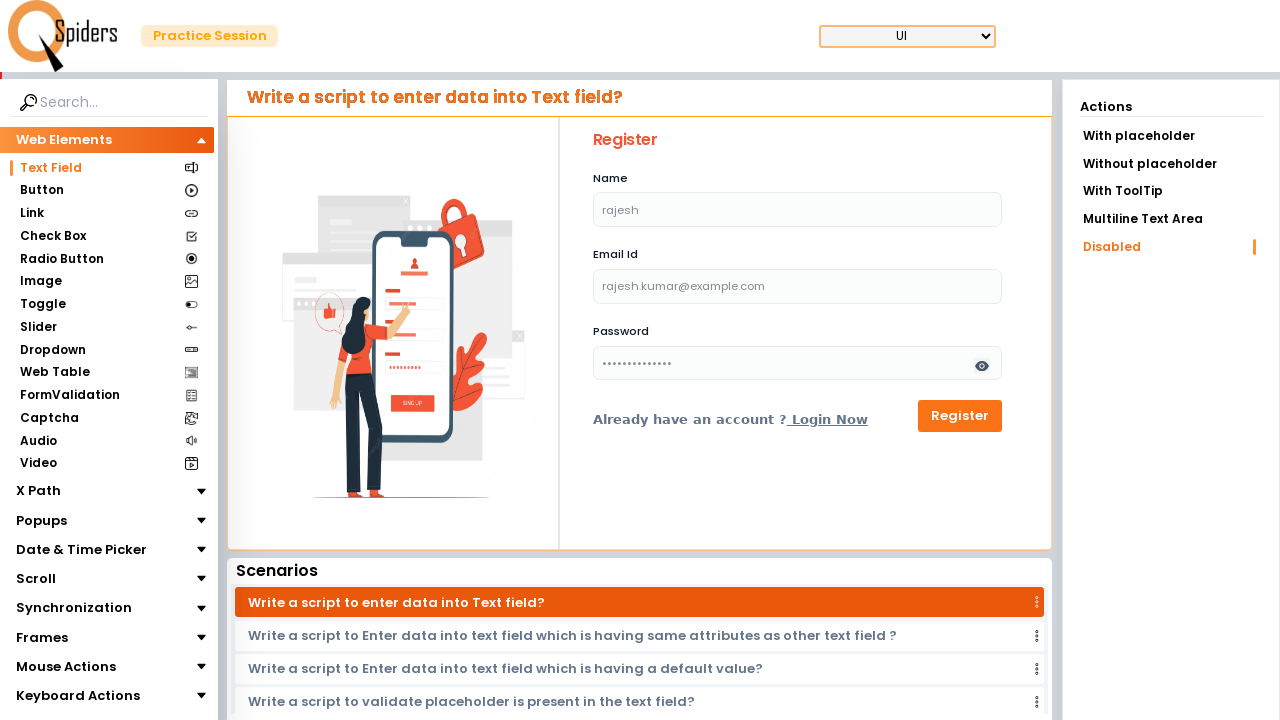